Navigates to a page, finds and clicks a link with a calculated text value, then fills out a registration form with personal information and submits it

Starting URL: http://suninjuly.github.io/find_link_text

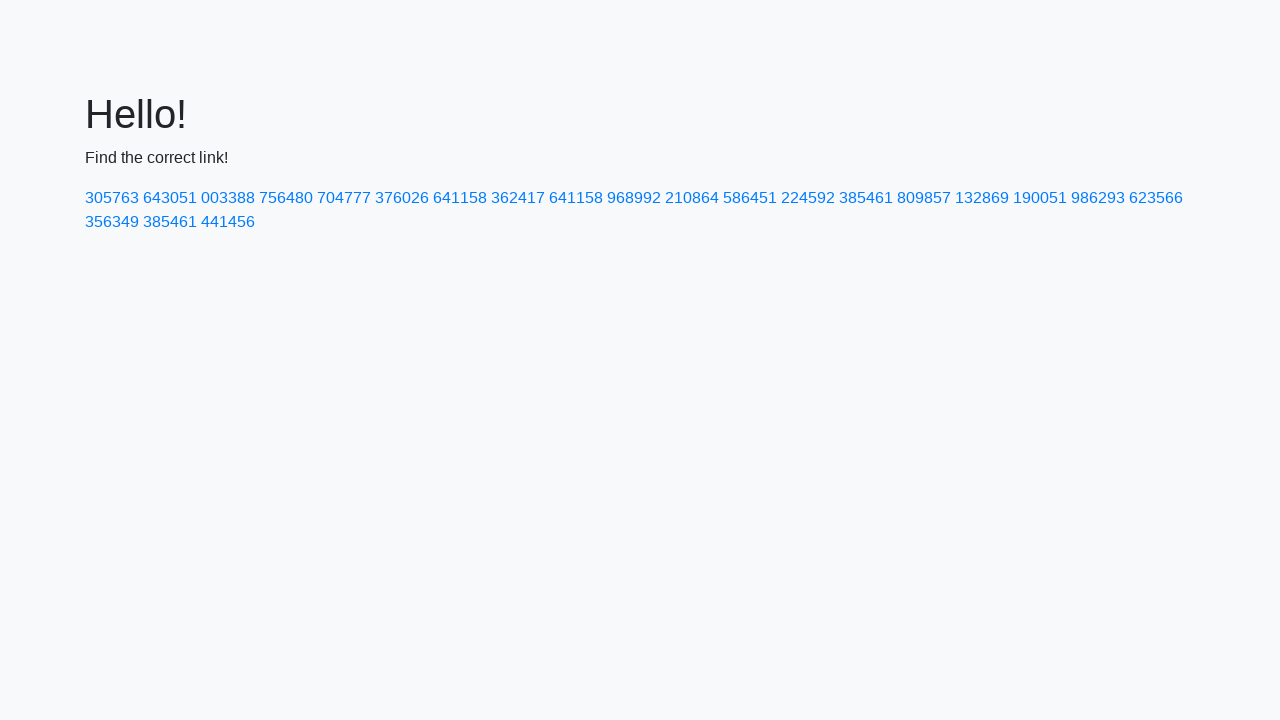

Navigated to the main page
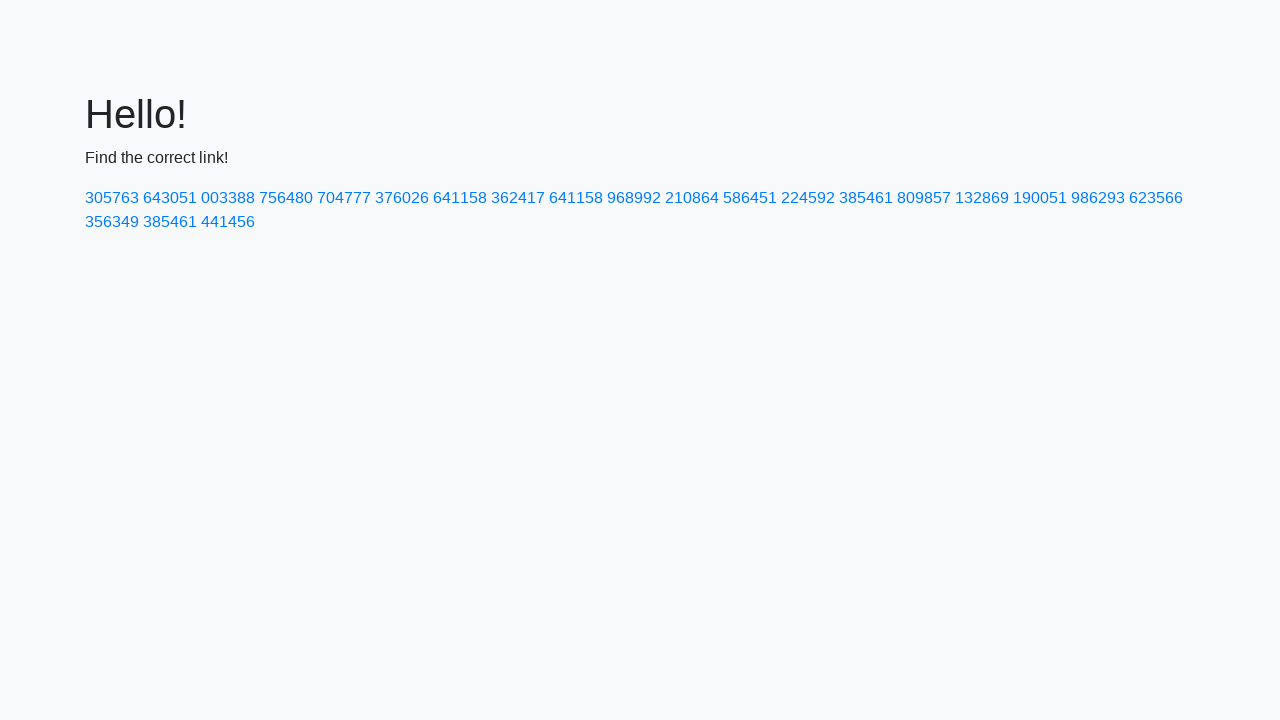

Clicked link with calculated text value '224592' at (808, 198) on a:has-text('224592')
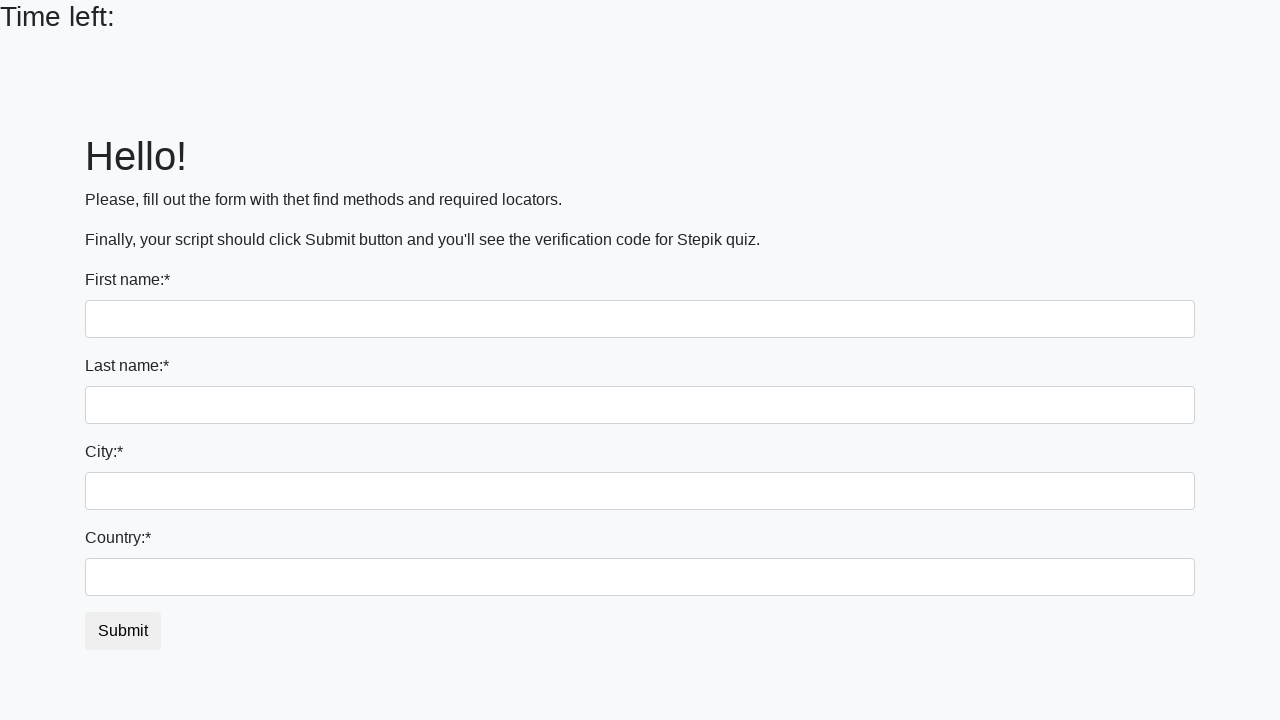

Filled first name field with 'Ivan' on [name="first_name"]
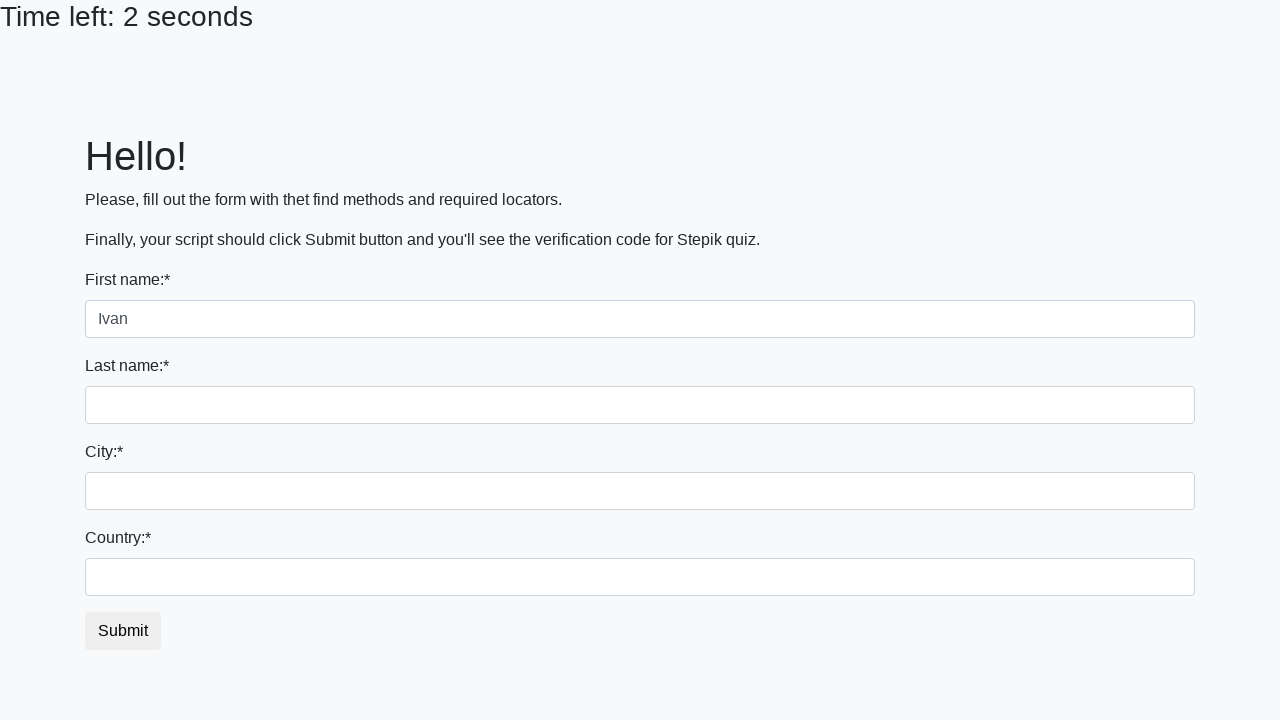

Filled last name field with 'Petrov' on [name="last_name"]
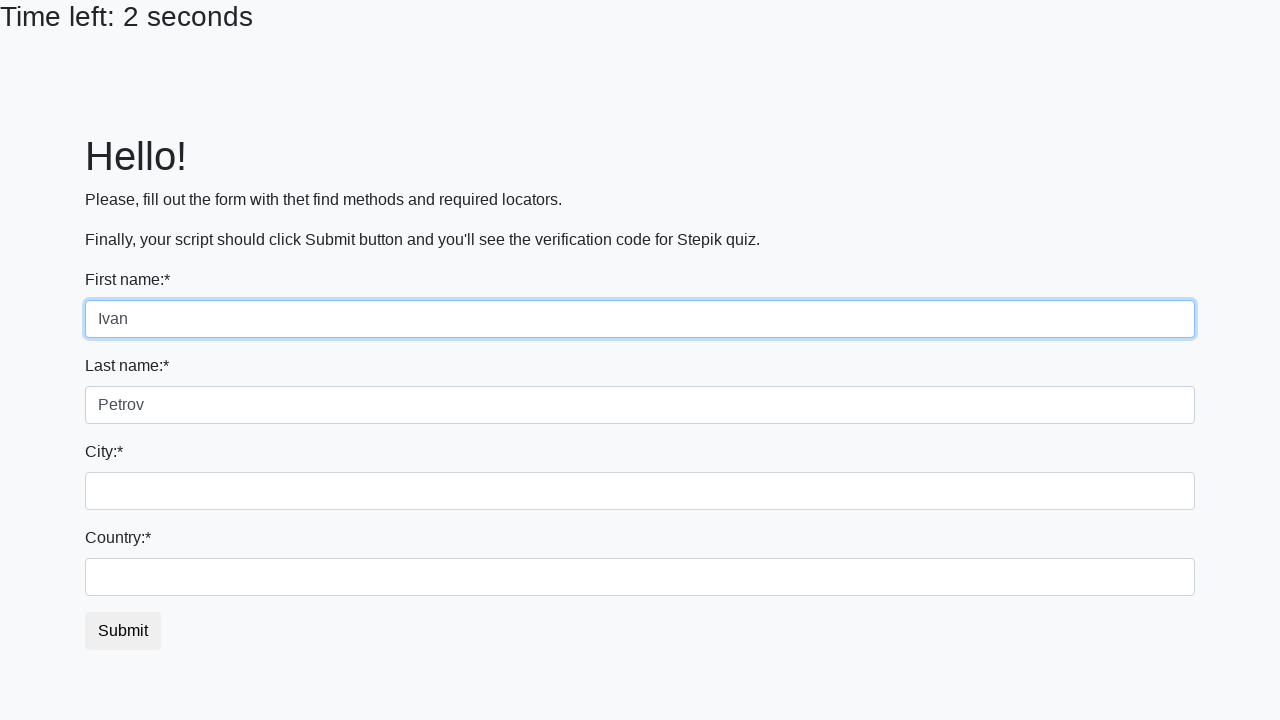

Filled city field with 'Smolensk' on .form-control.city
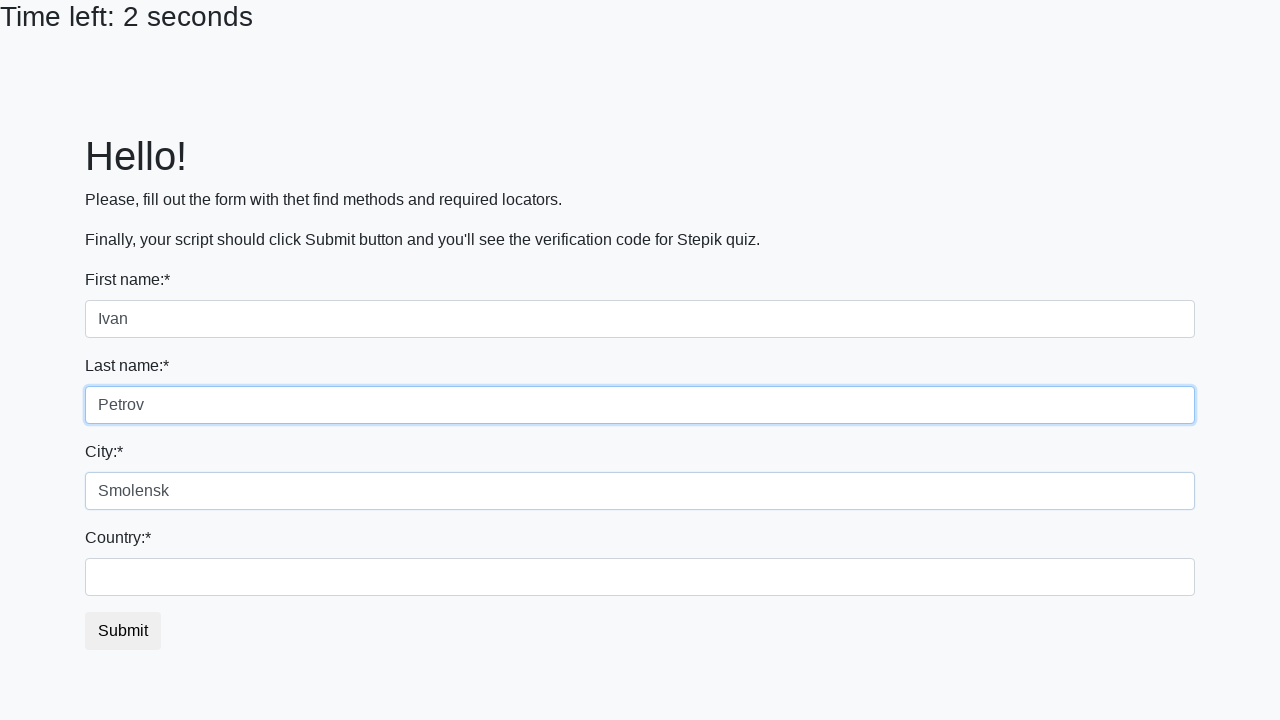

Filled country field with 'Russia' on #country
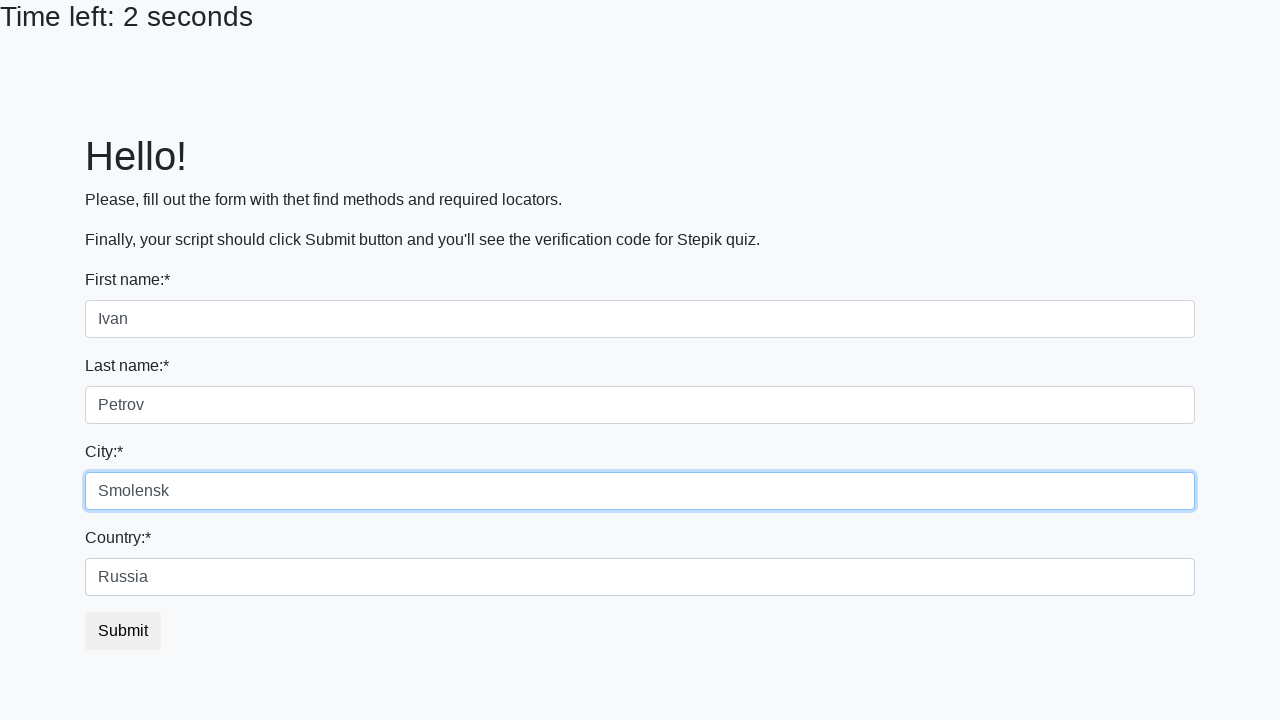

Submitted the registration form at (123, 631) on [type='submit']
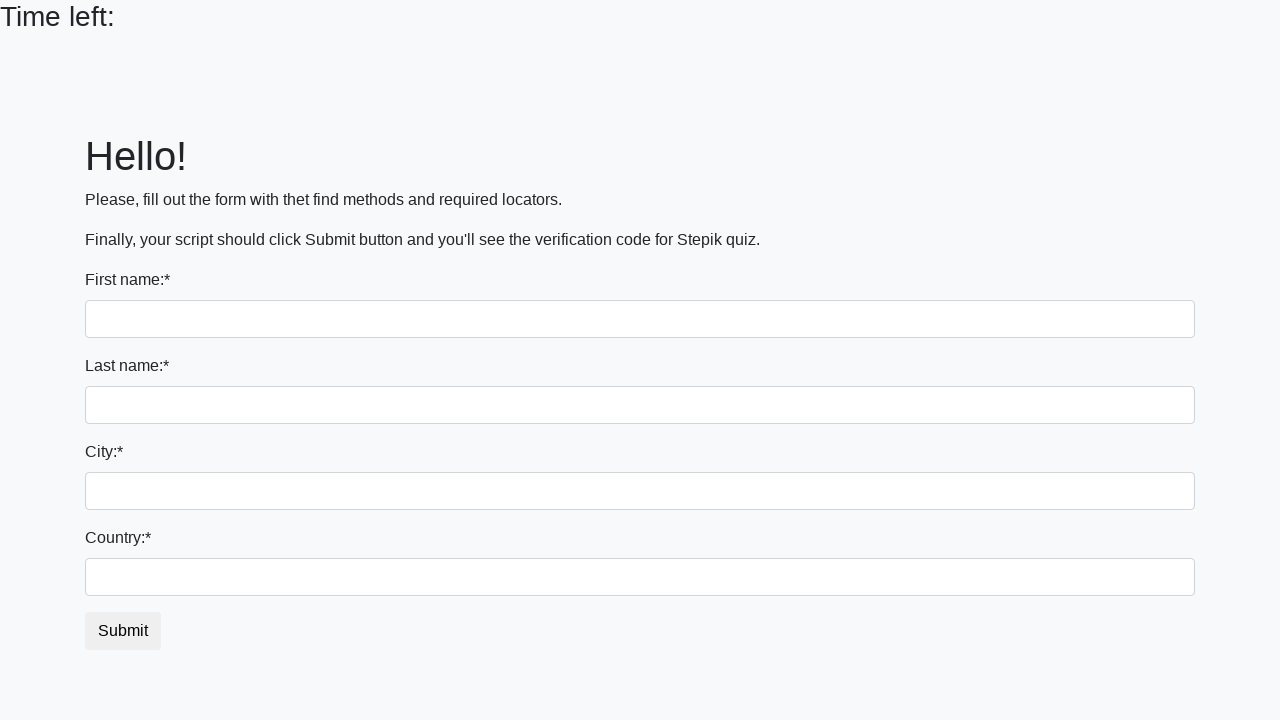

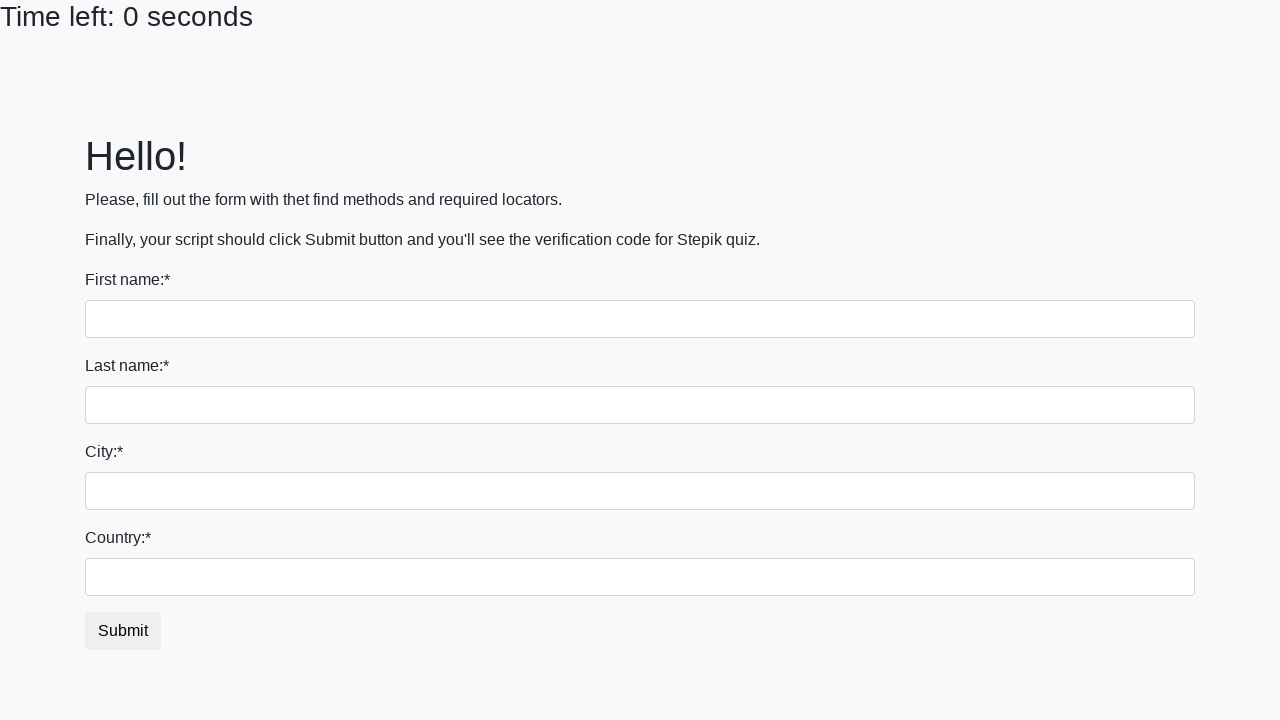